Tests the reset functionality by setting cookies for rented cats, clicking Reset, and verifying all three cats are listed as available

Starting URL: https://cs1632.appspot.com/

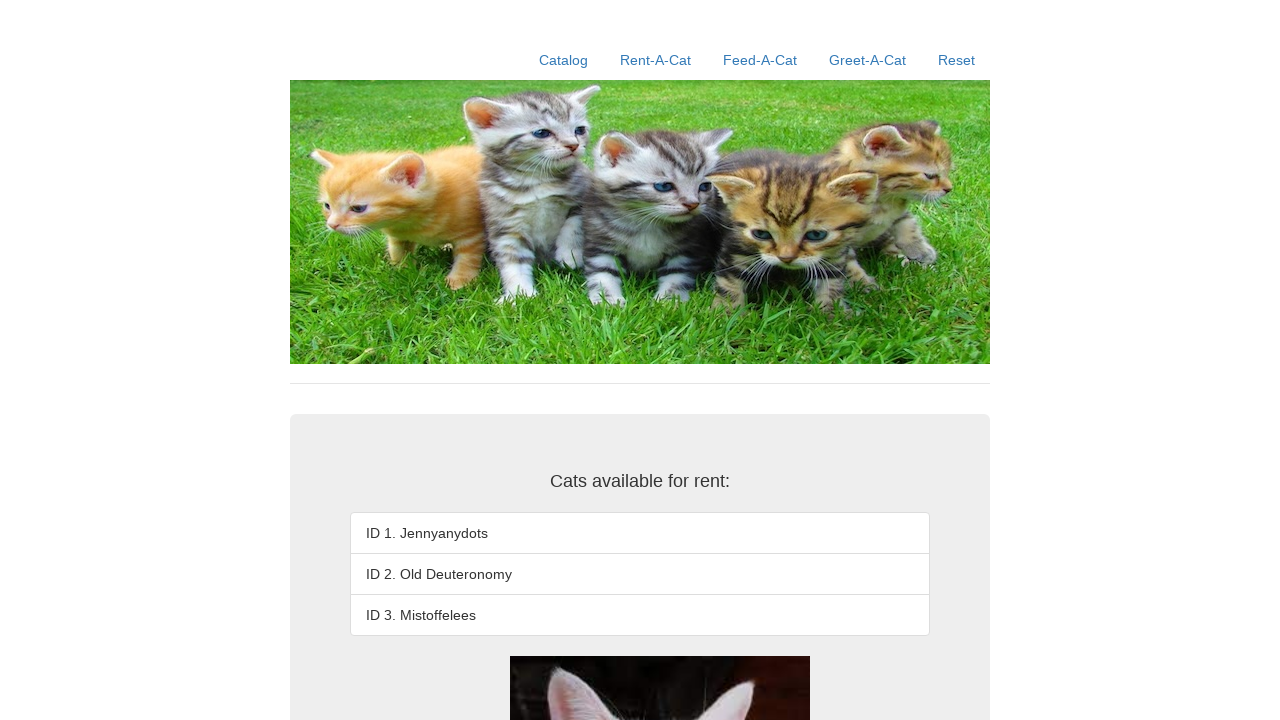

Set cookies to simulate three rented cats (1=true, 2=true, 3=true)
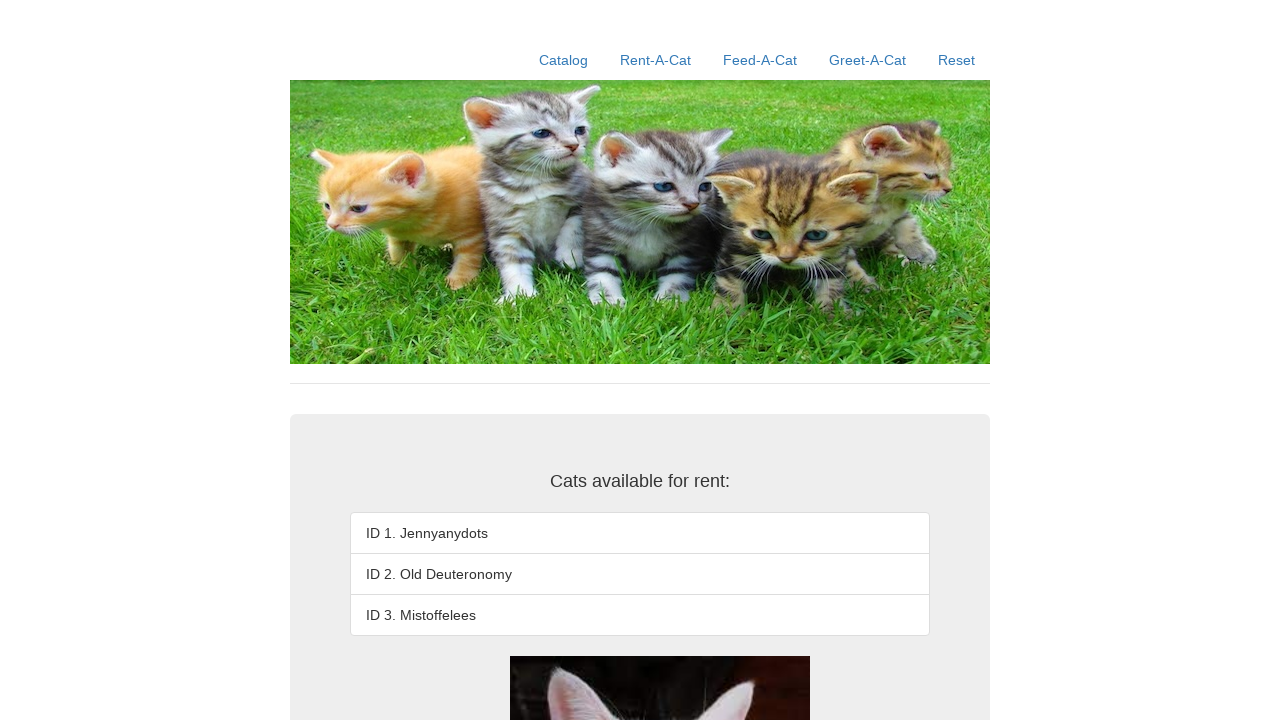

Clicked Reset link to clear rented cat state at (956, 60) on text=Reset
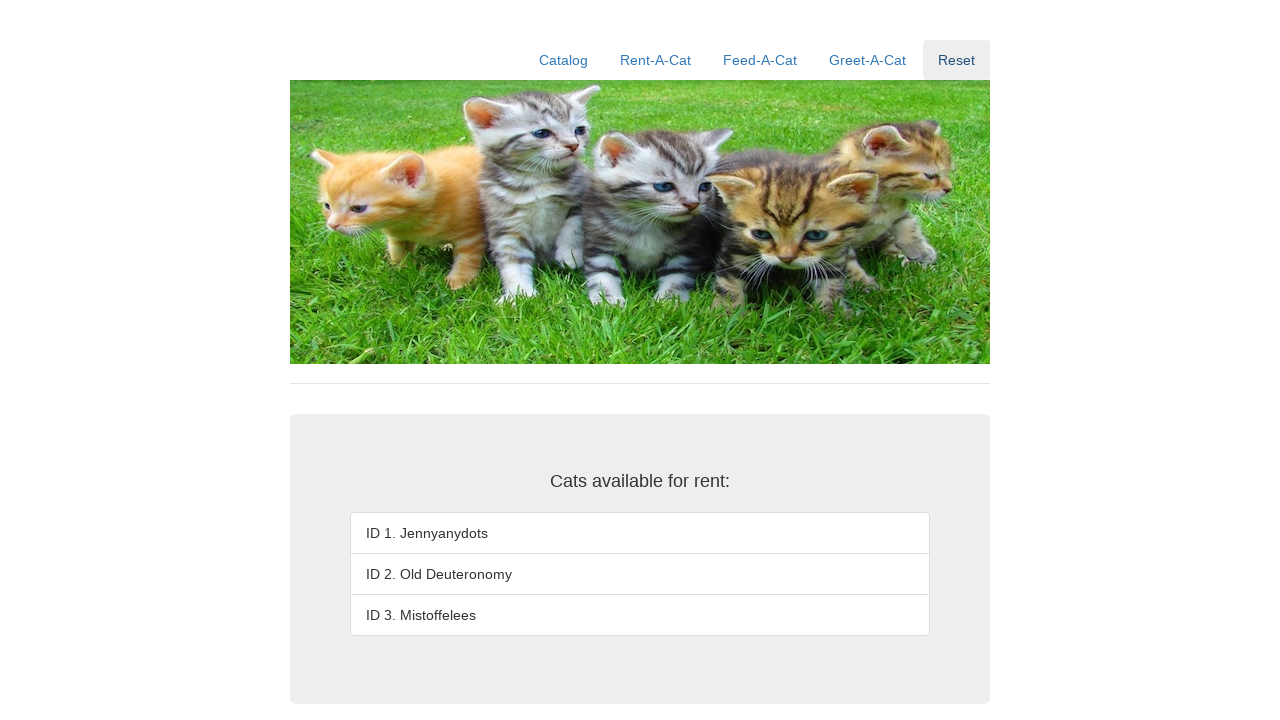

Verified first cat is listed as available in the cat list
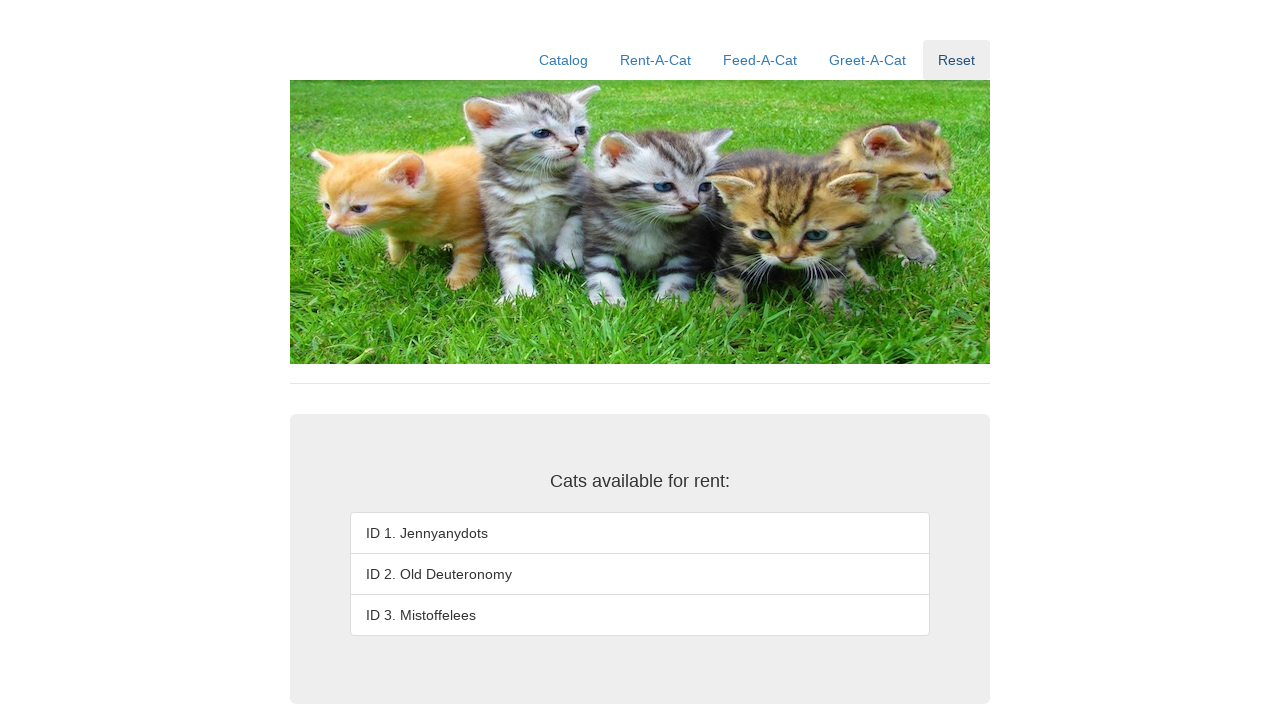

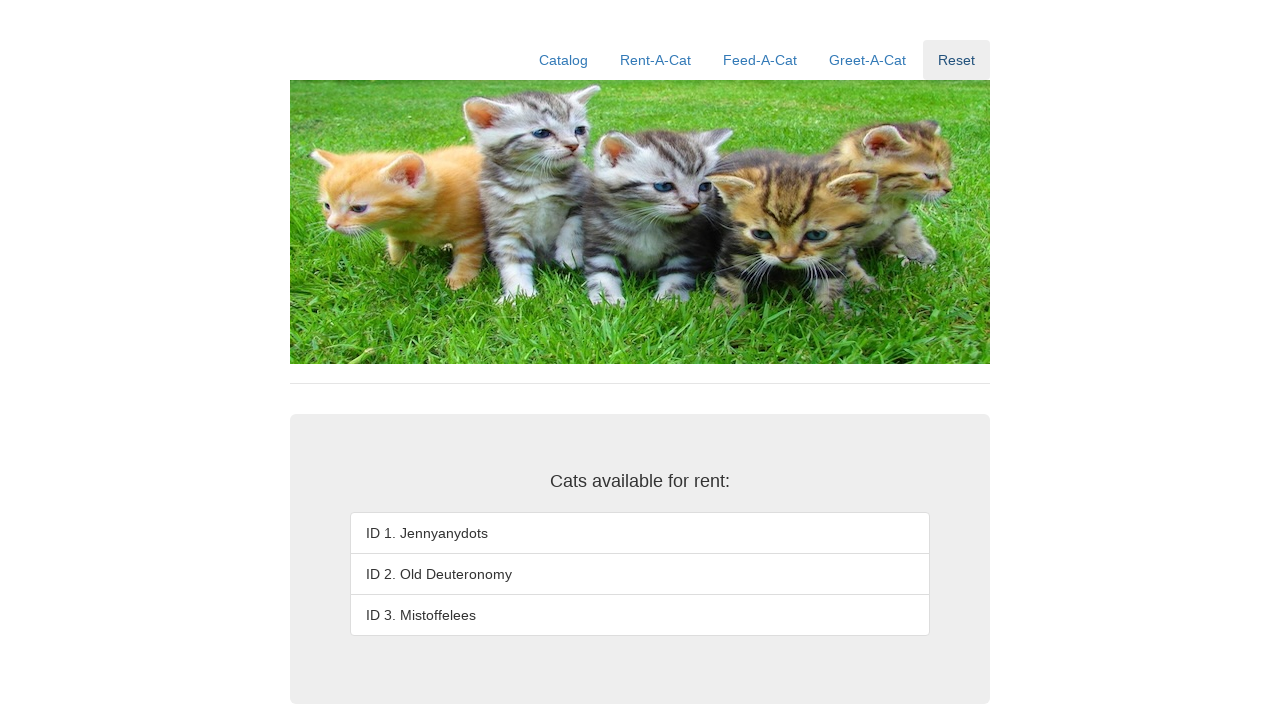